Tests dynamic content loading by clicking Start button, waiting for "Hello World!" text to appear, and verifying the text content.

Starting URL: https://the-internet.herokuapp.com/dynamic_loading/1

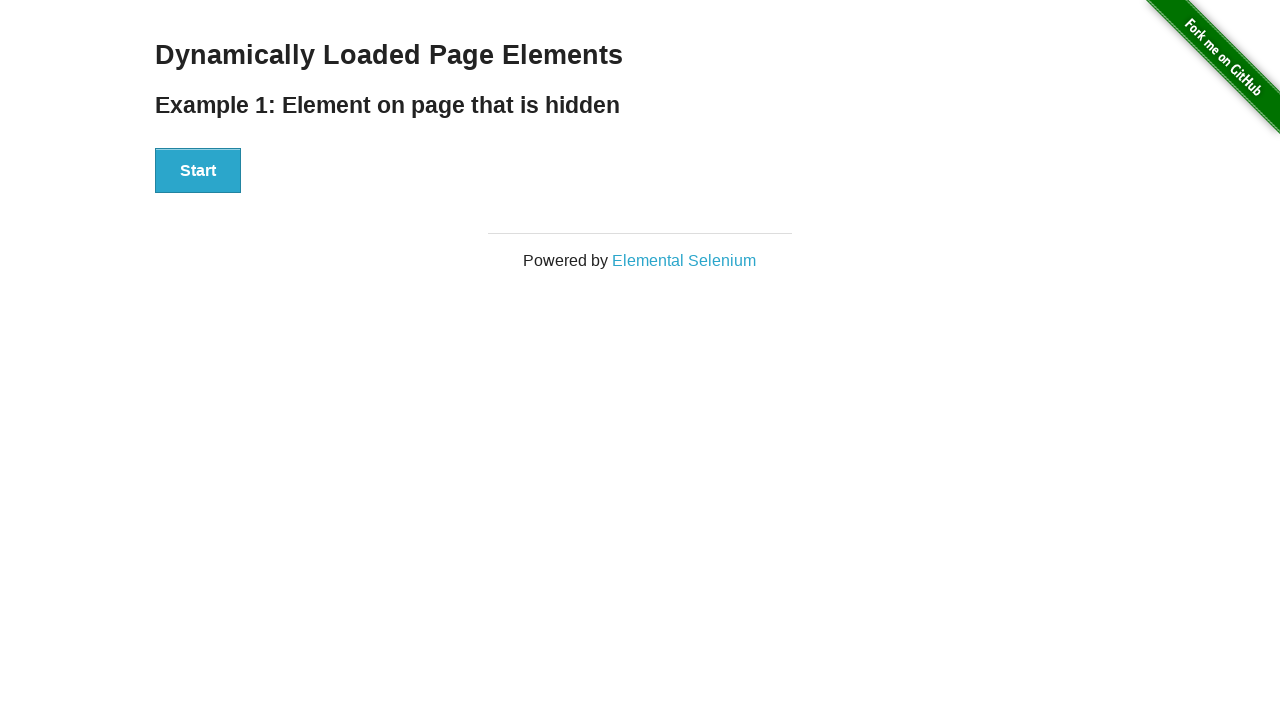

Clicked the Start button to trigger dynamic content loading at (198, 171) on xpath=//button
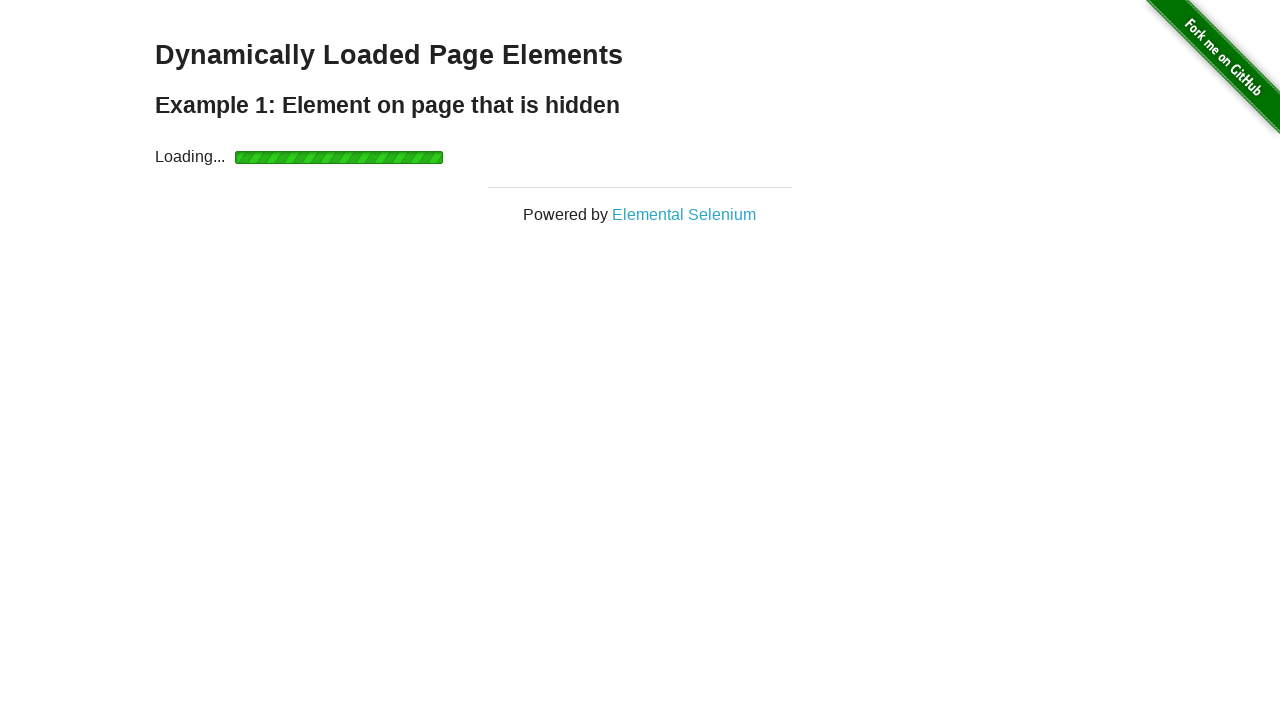

Waited for 'Hello World!' text to appear and become visible
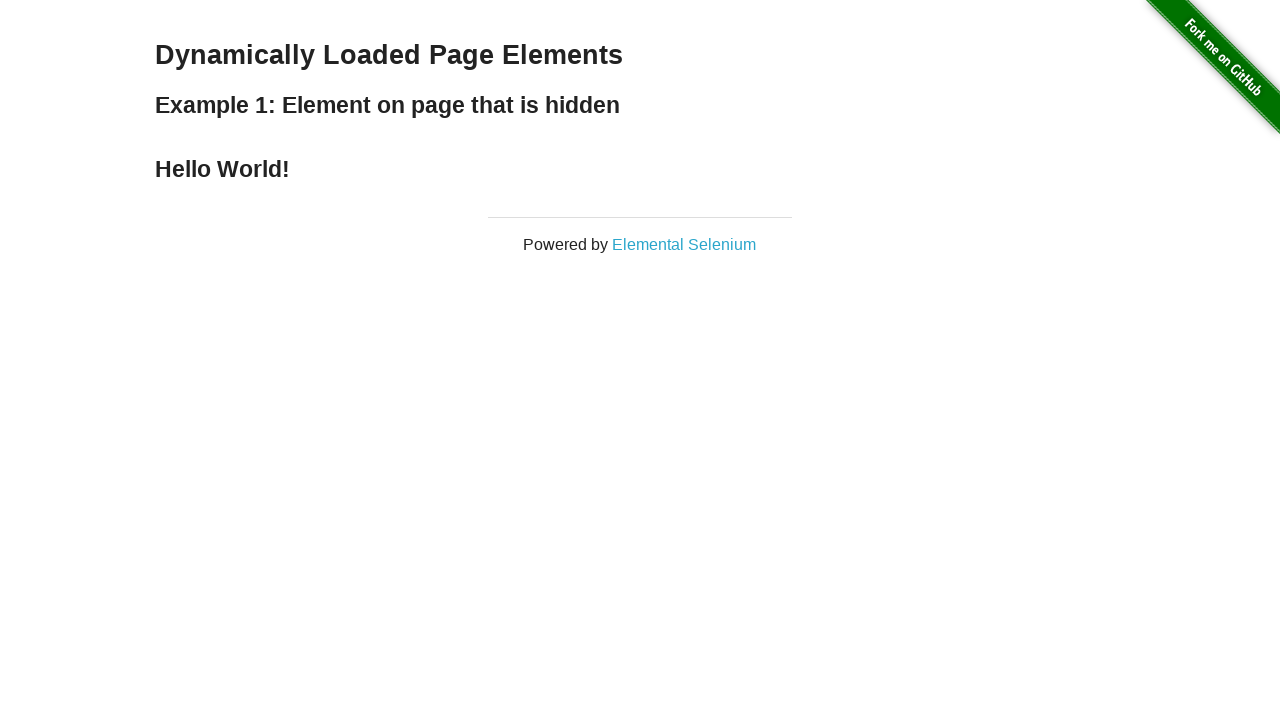

Verified that the text content matches 'Hello World!'
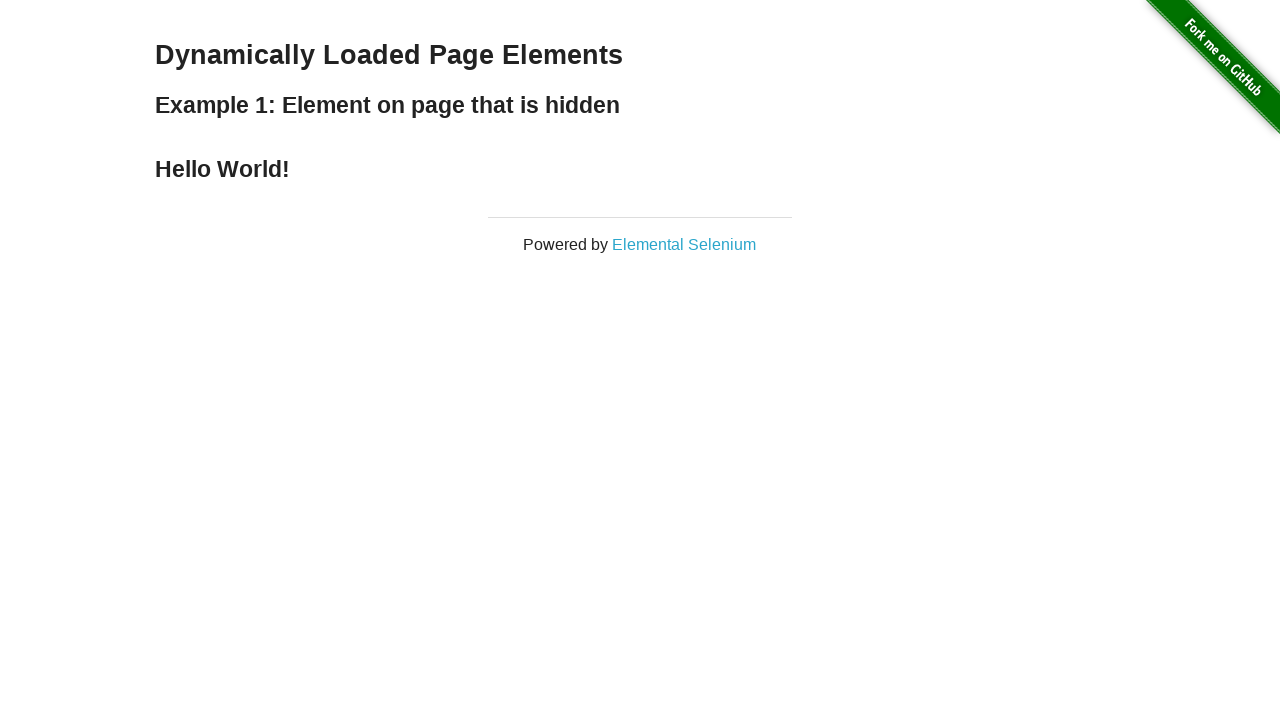

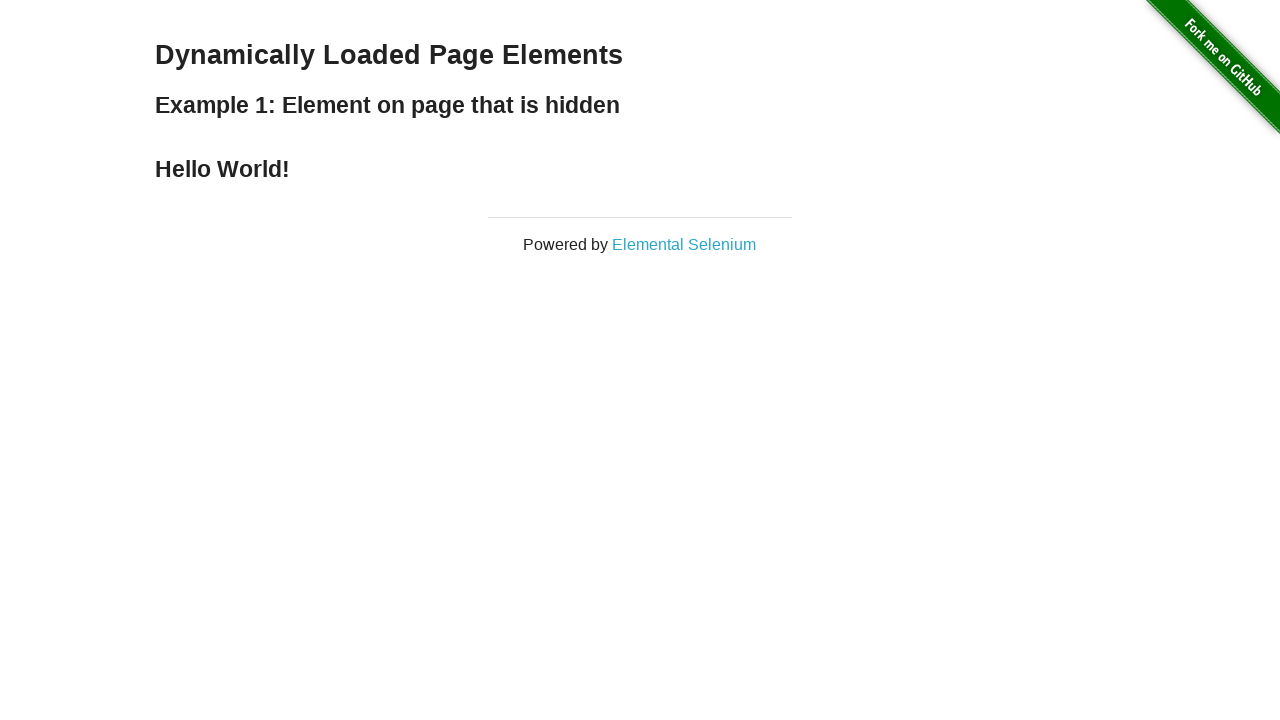